Tests clearing the complete state of all items by checking and unchecking the toggle all checkbox

Starting URL: https://demo.playwright.dev/todomvc

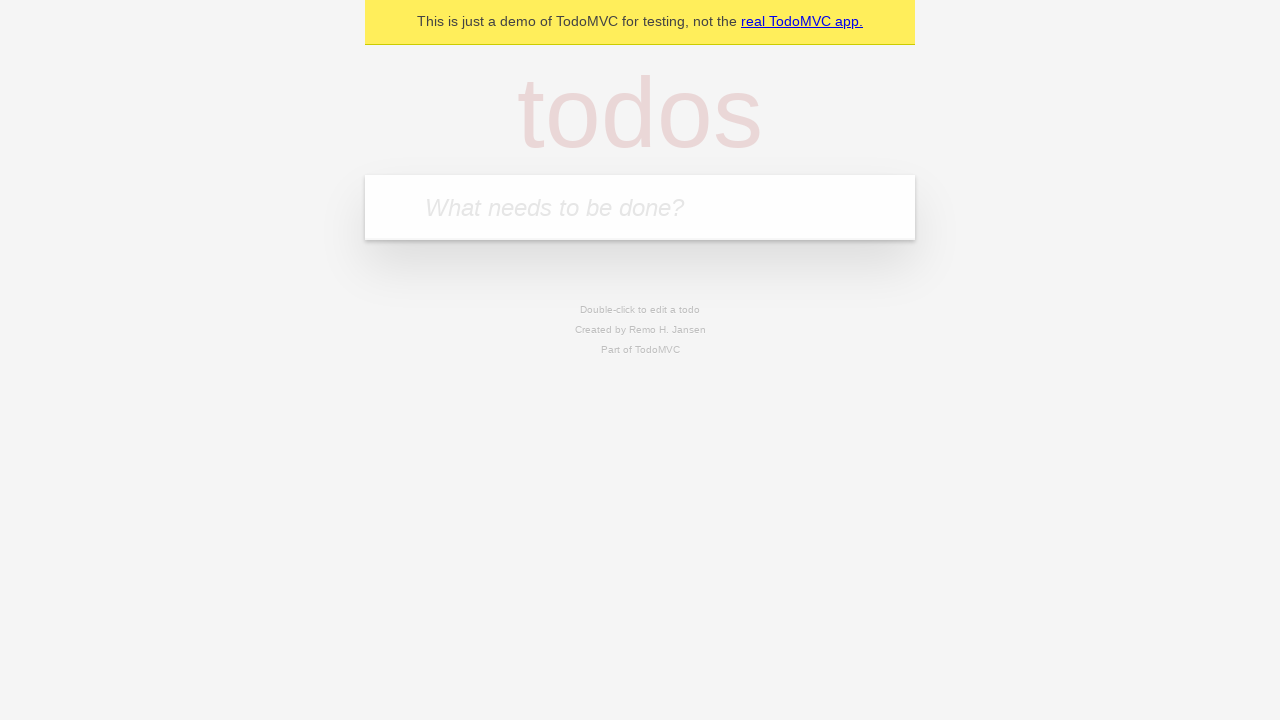

Filled todo input with 'buy some cheese' on internal:attr=[placeholder="What needs to be done?"i]
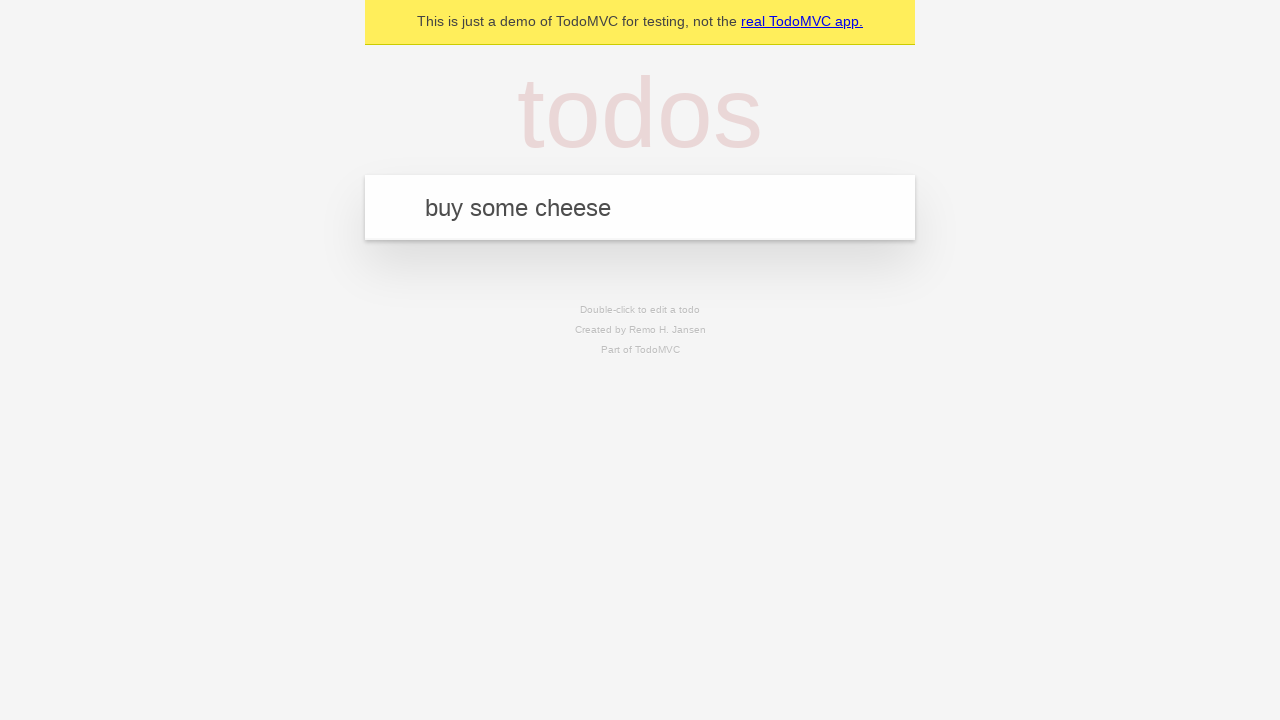

Pressed Enter to add first todo on internal:attr=[placeholder="What needs to be done?"i]
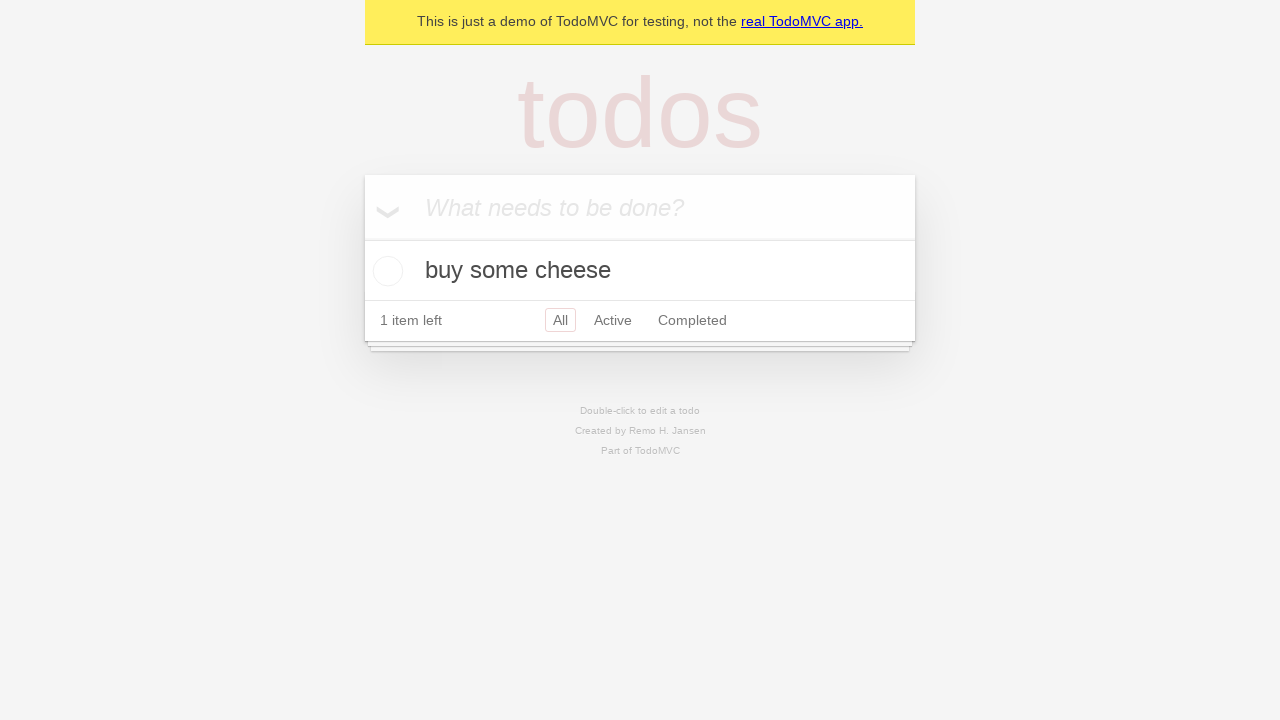

Filled todo input with 'feed the cat' on internal:attr=[placeholder="What needs to be done?"i]
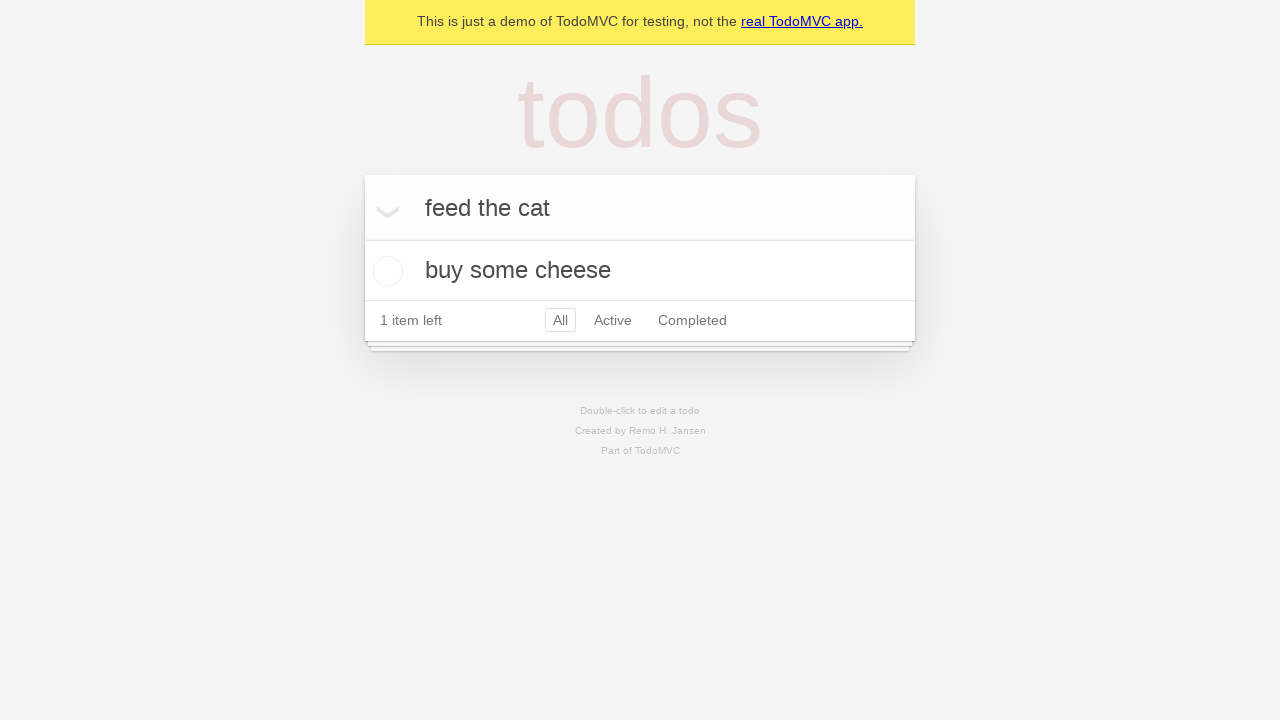

Pressed Enter to add second todo on internal:attr=[placeholder="What needs to be done?"i]
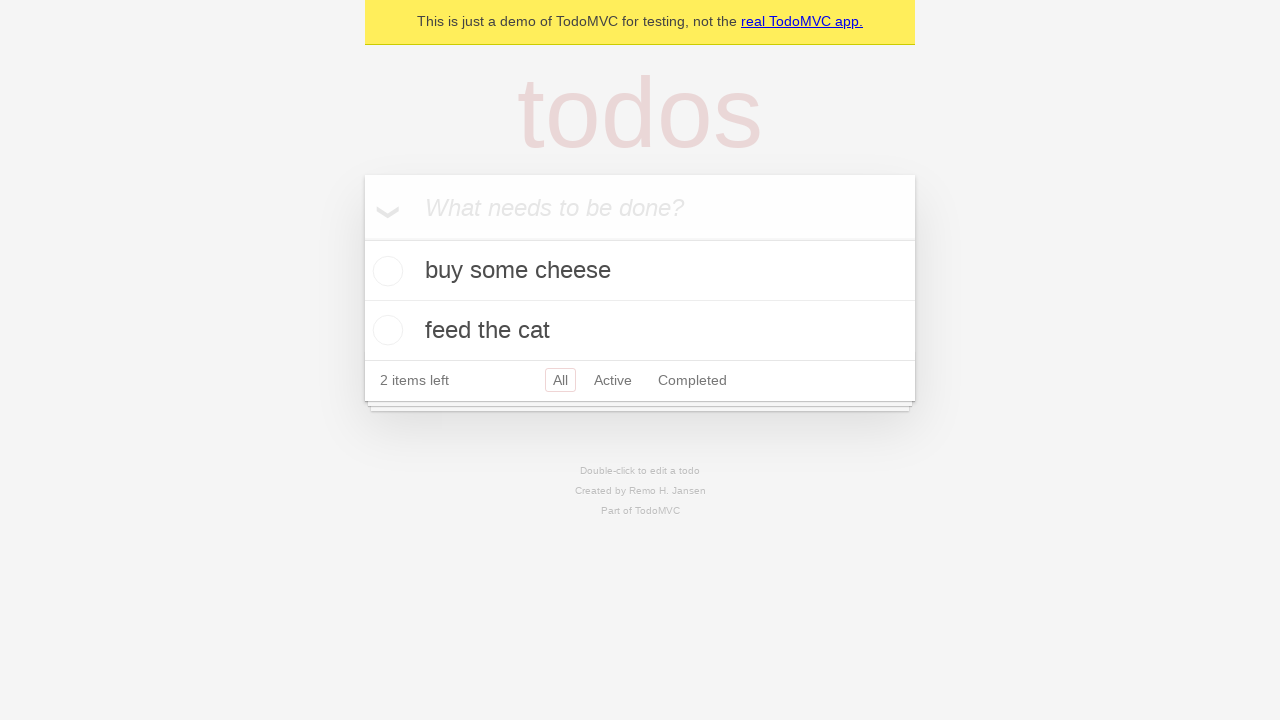

Filled todo input with 'book a doctors appointment' on internal:attr=[placeholder="What needs to be done?"i]
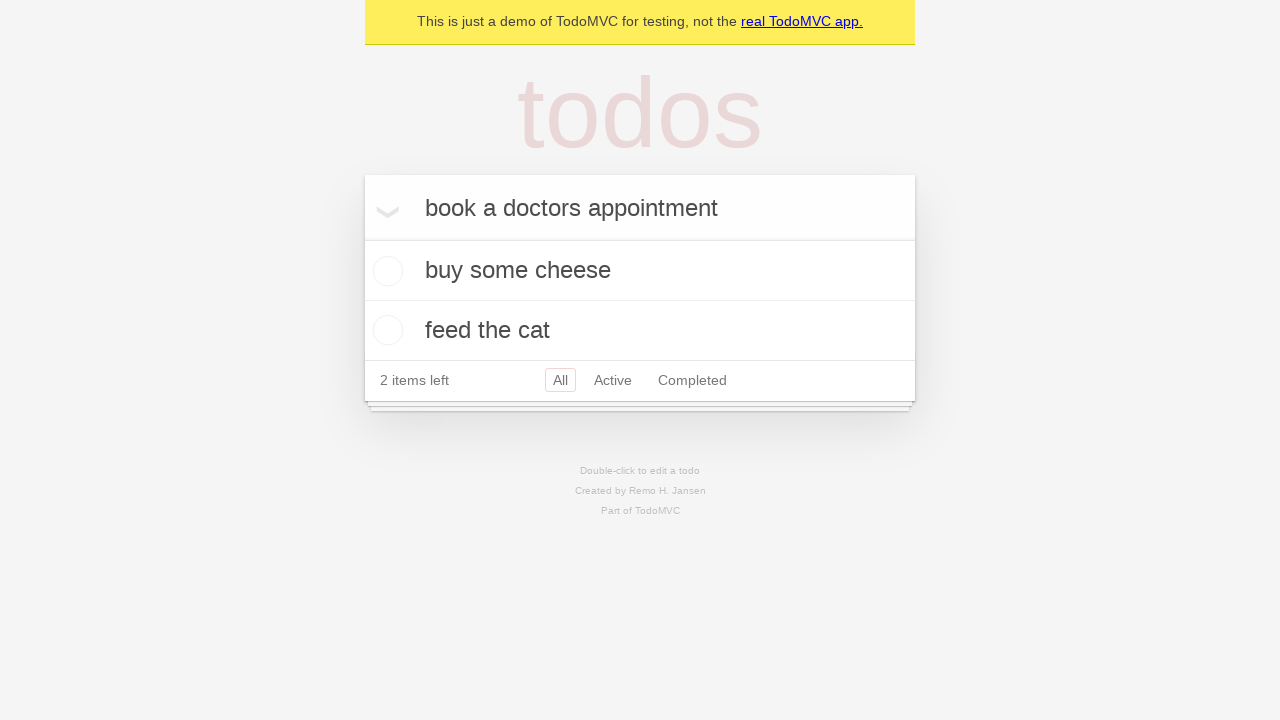

Pressed Enter to add third todo on internal:attr=[placeholder="What needs to be done?"i]
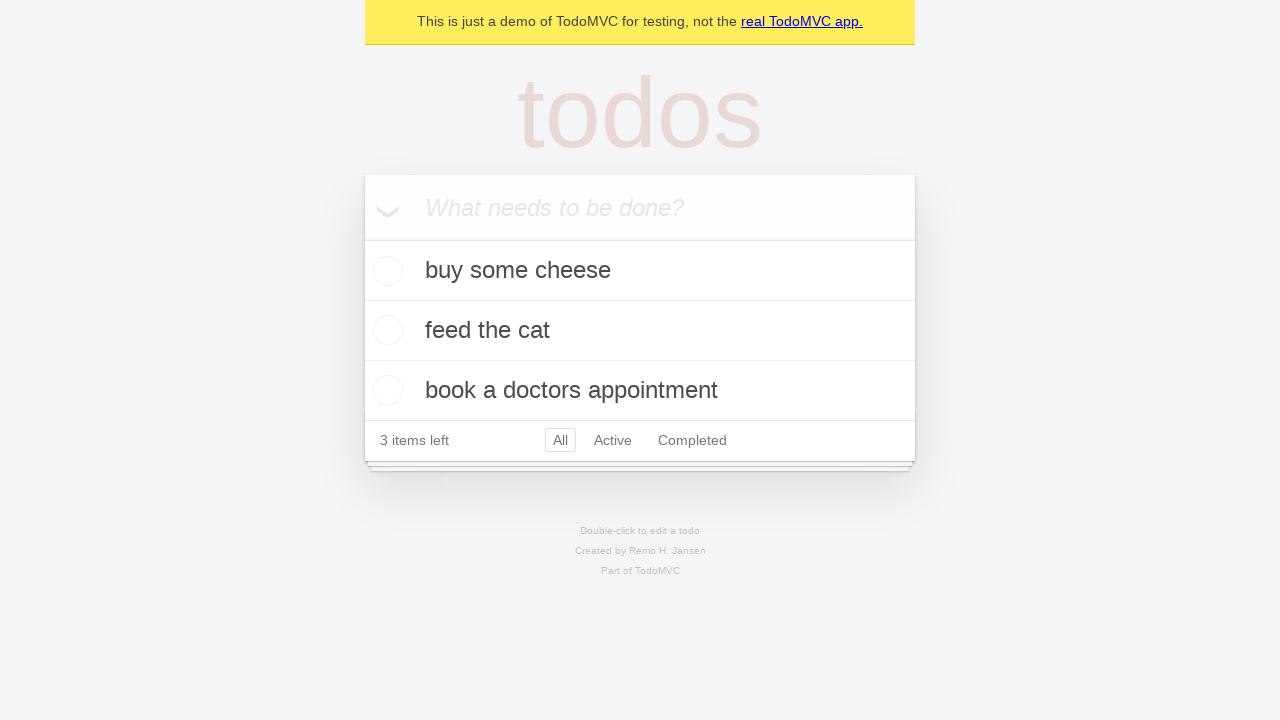

Clicked toggle all checkbox to mark all todos as complete at (362, 238) on internal:label="Mark all as complete"i
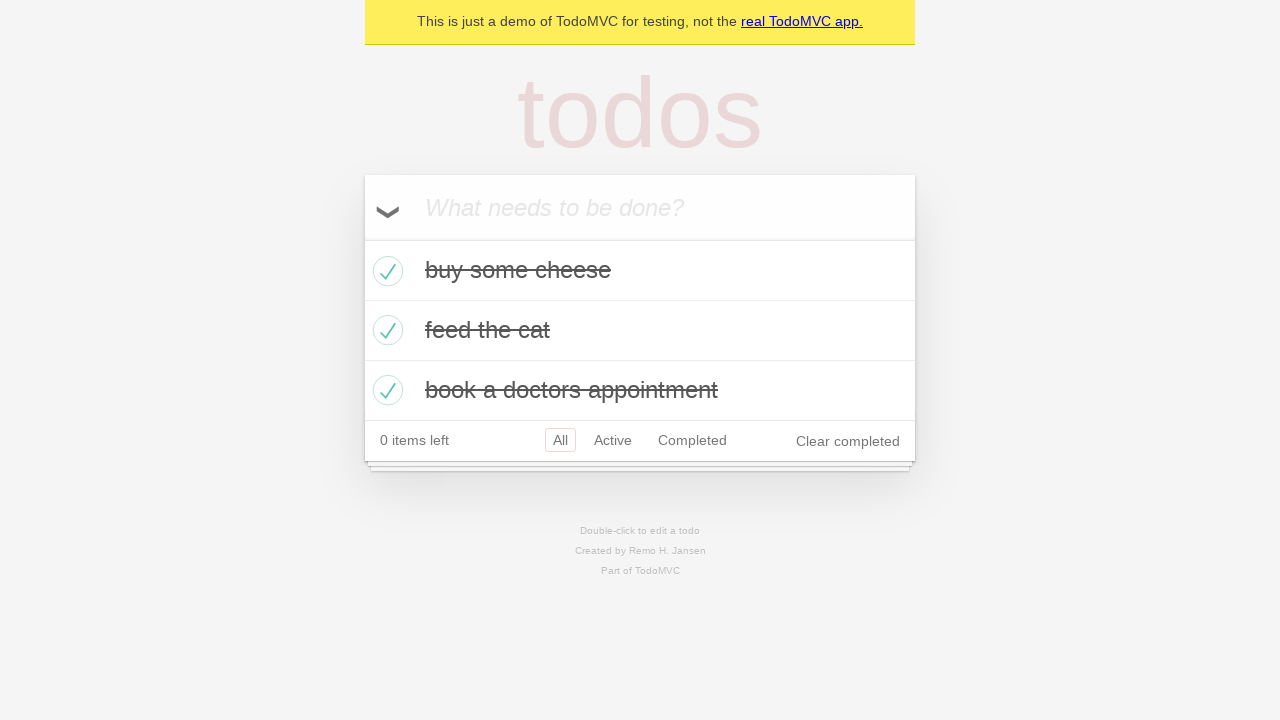

Clicked toggle all checkbox to uncheck all todos and clear complete state at (362, 238) on internal:label="Mark all as complete"i
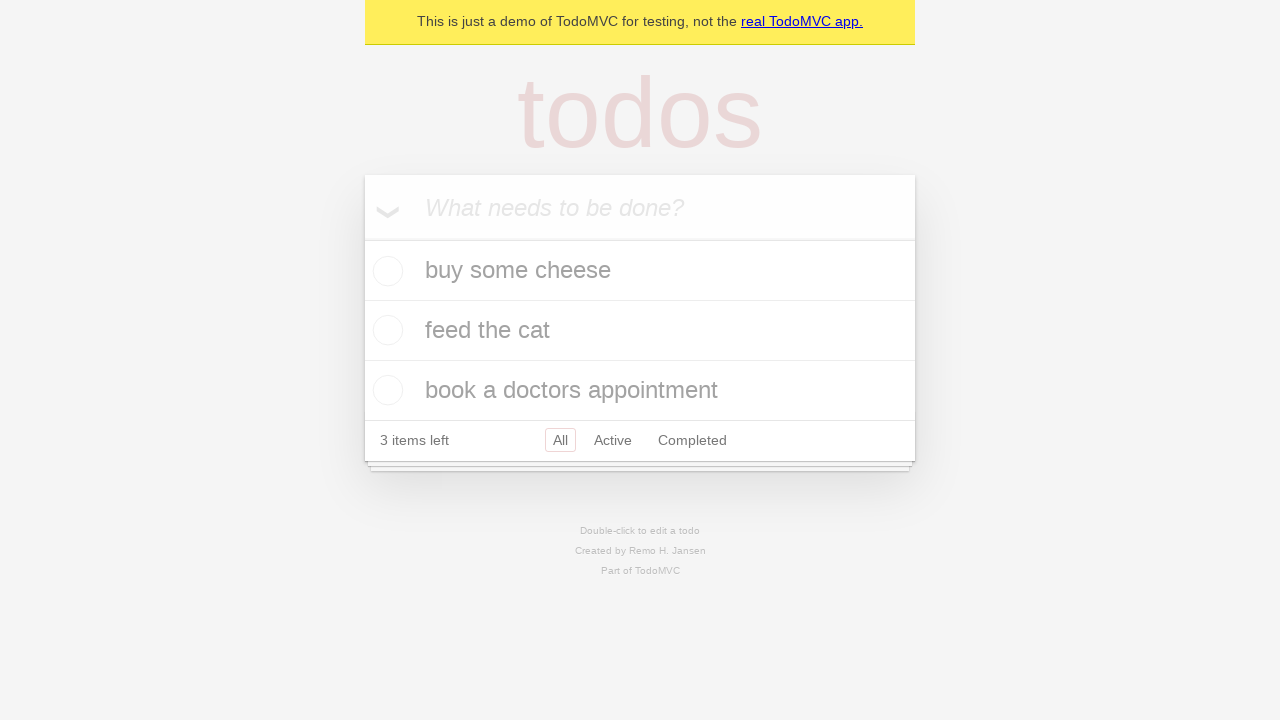

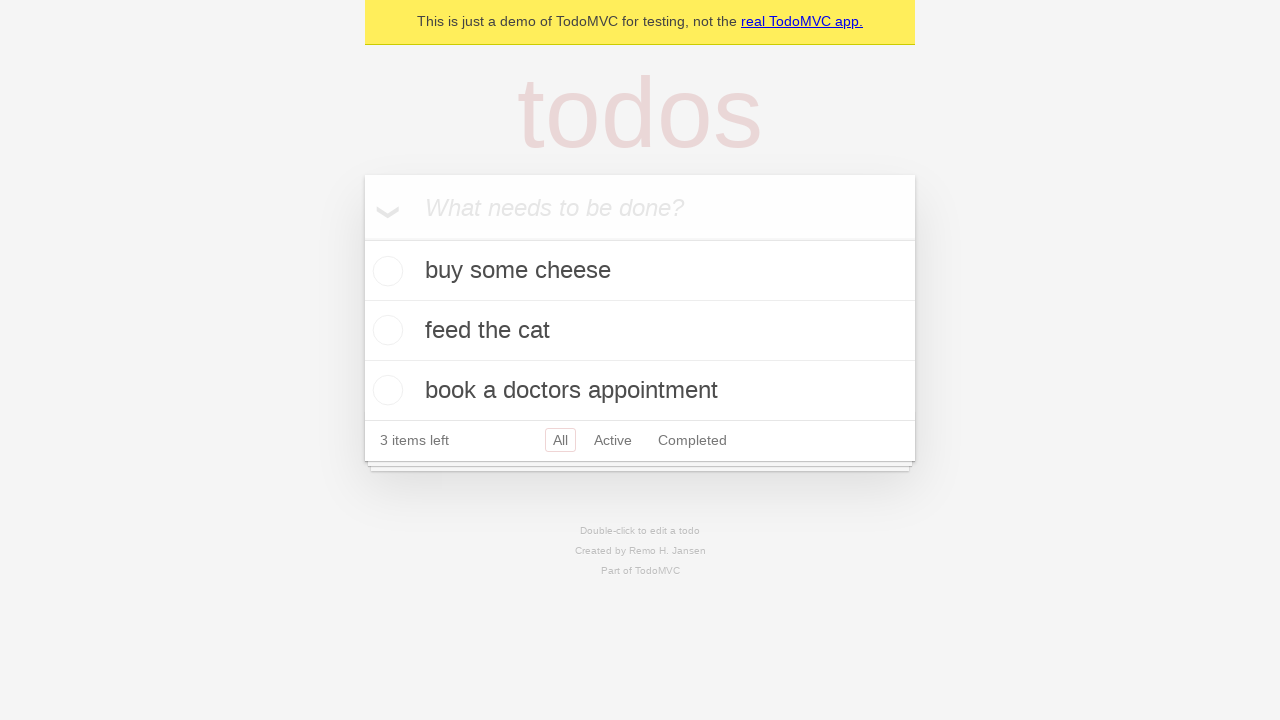